Navigates to omayo blogspot test page and clicks on a link to open a new popup window

Starting URL: https://omayo.blogspot.com/

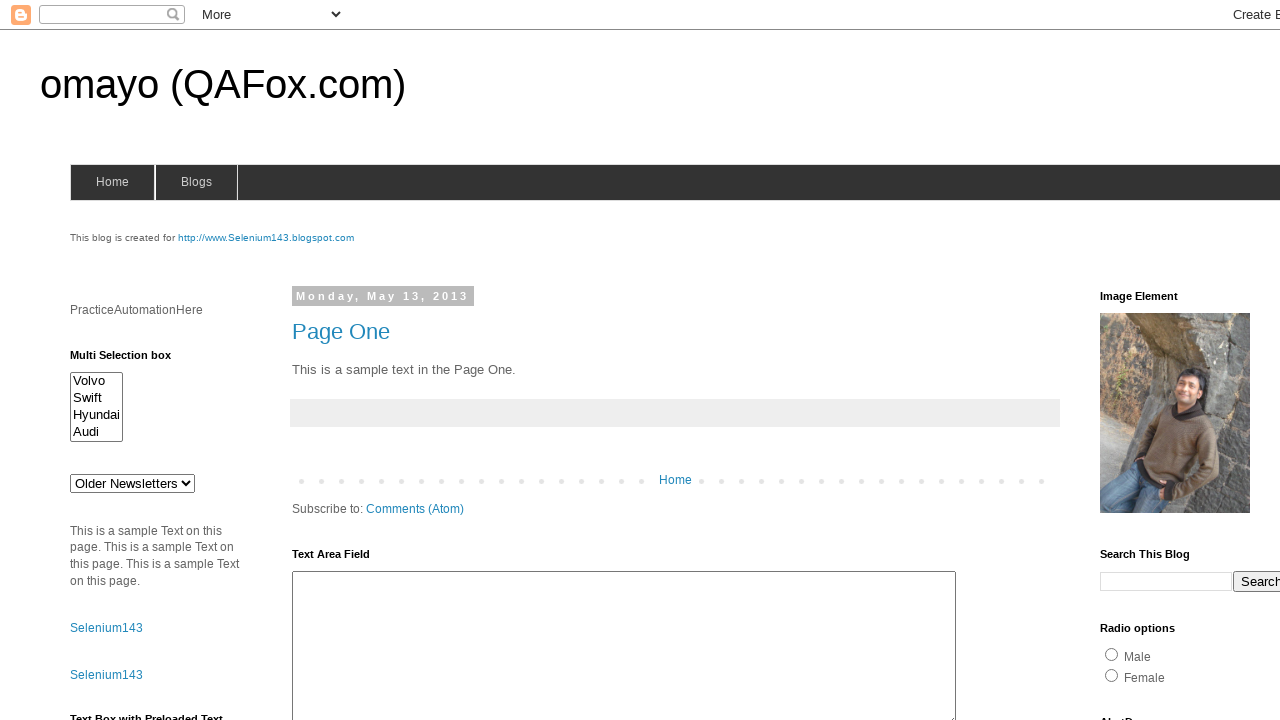

Navigated to omayo blogspot test page
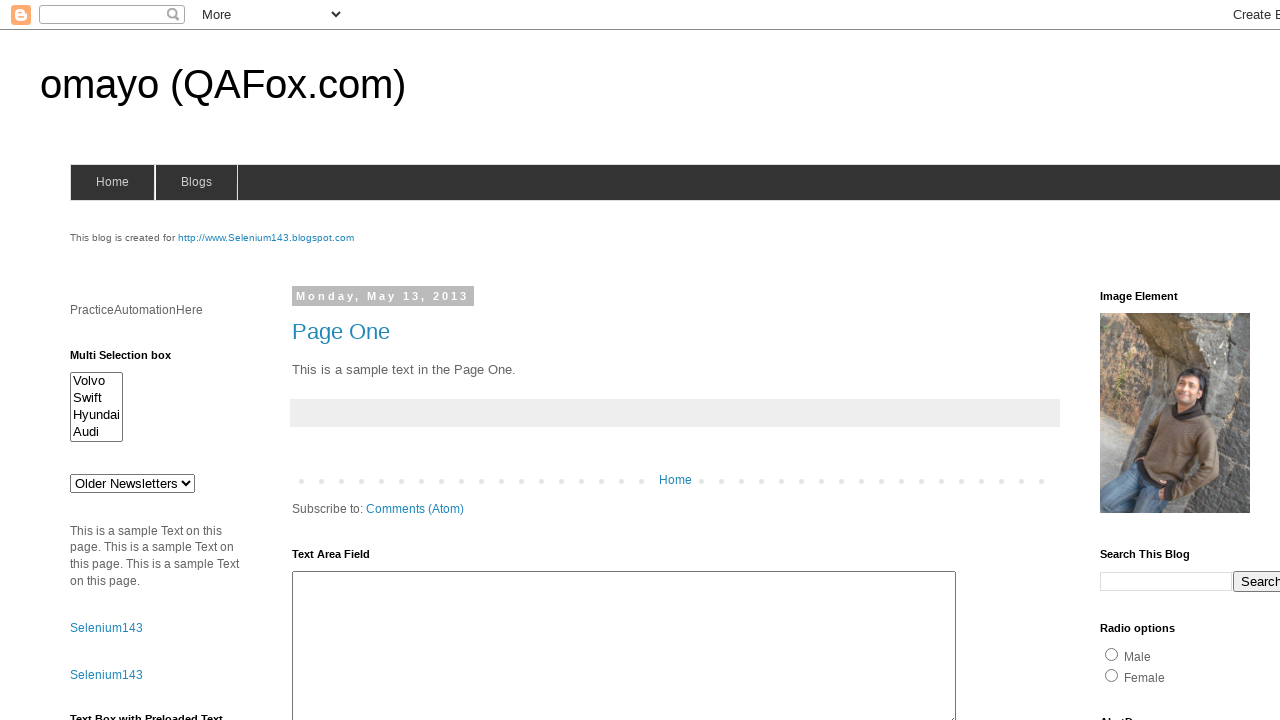

Clicked on link to open popup window at (132, 360) on a[href="JavaScript:newPopup('https://the-internet.herokuapp.com/windows/new');"]
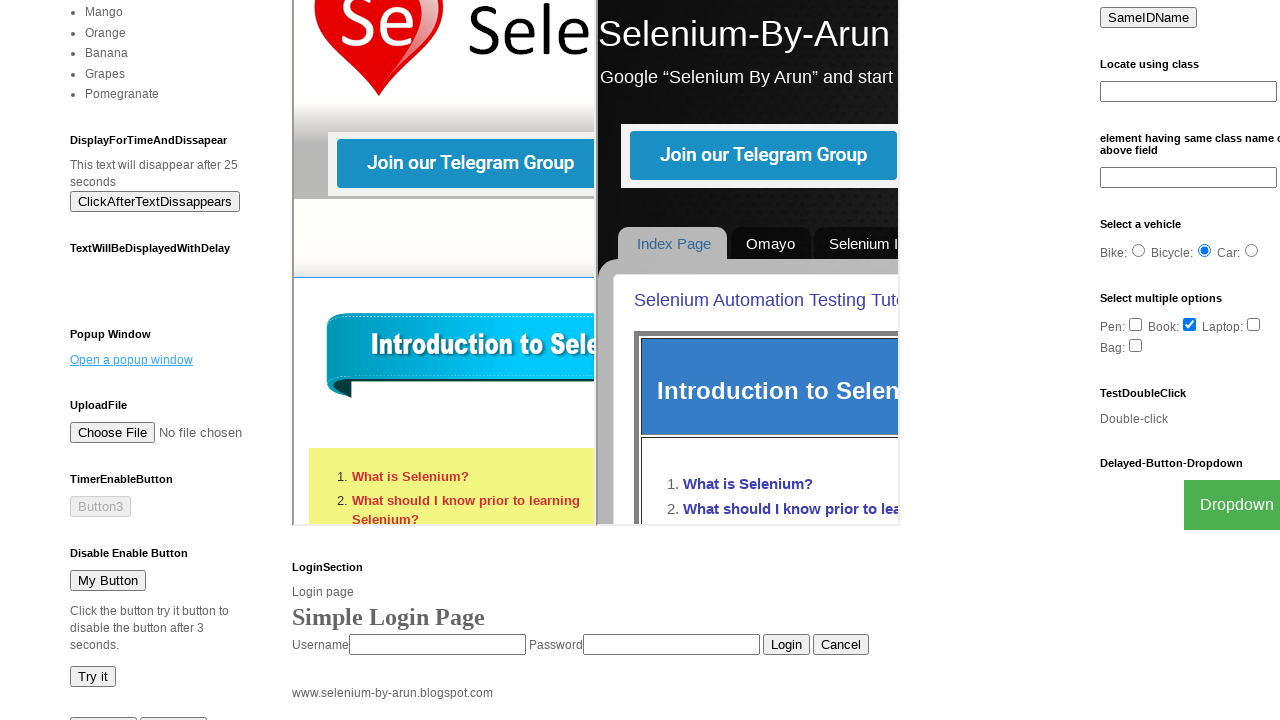

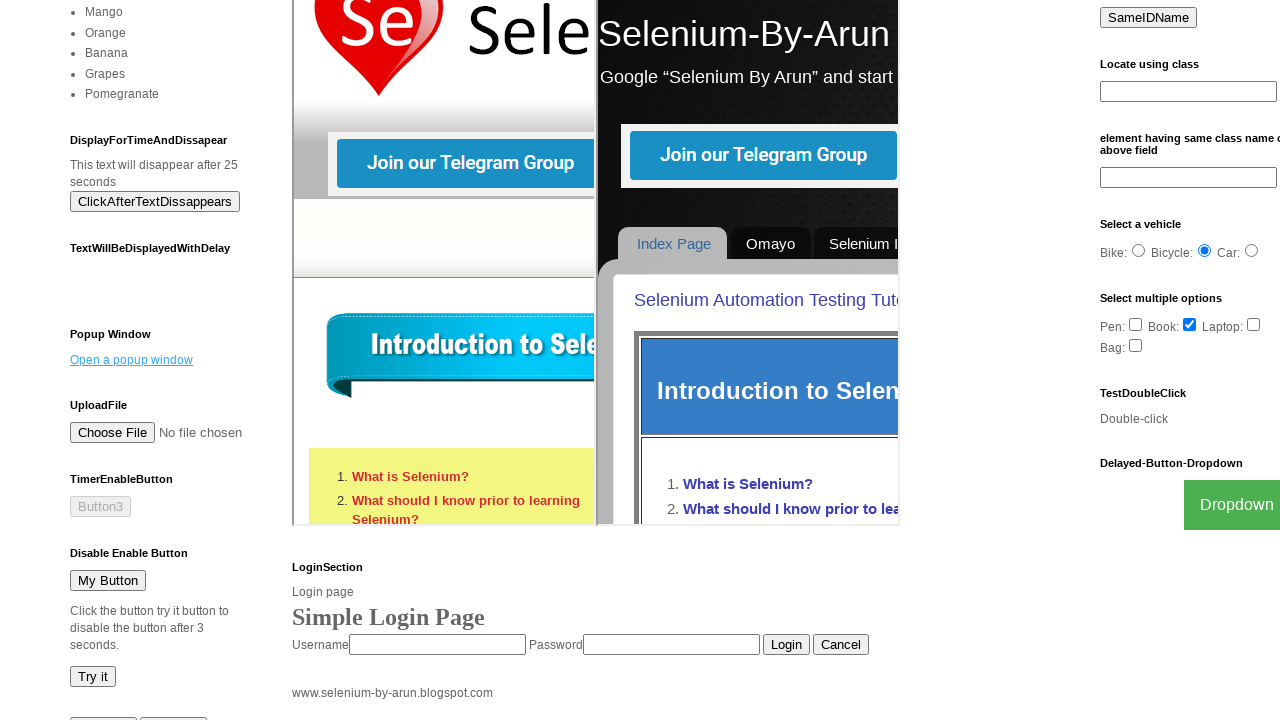